Opens the 6pm.com shopping website and maximizes the browser window to verify the page loads successfully.

Starting URL: https://www.6pm.com/

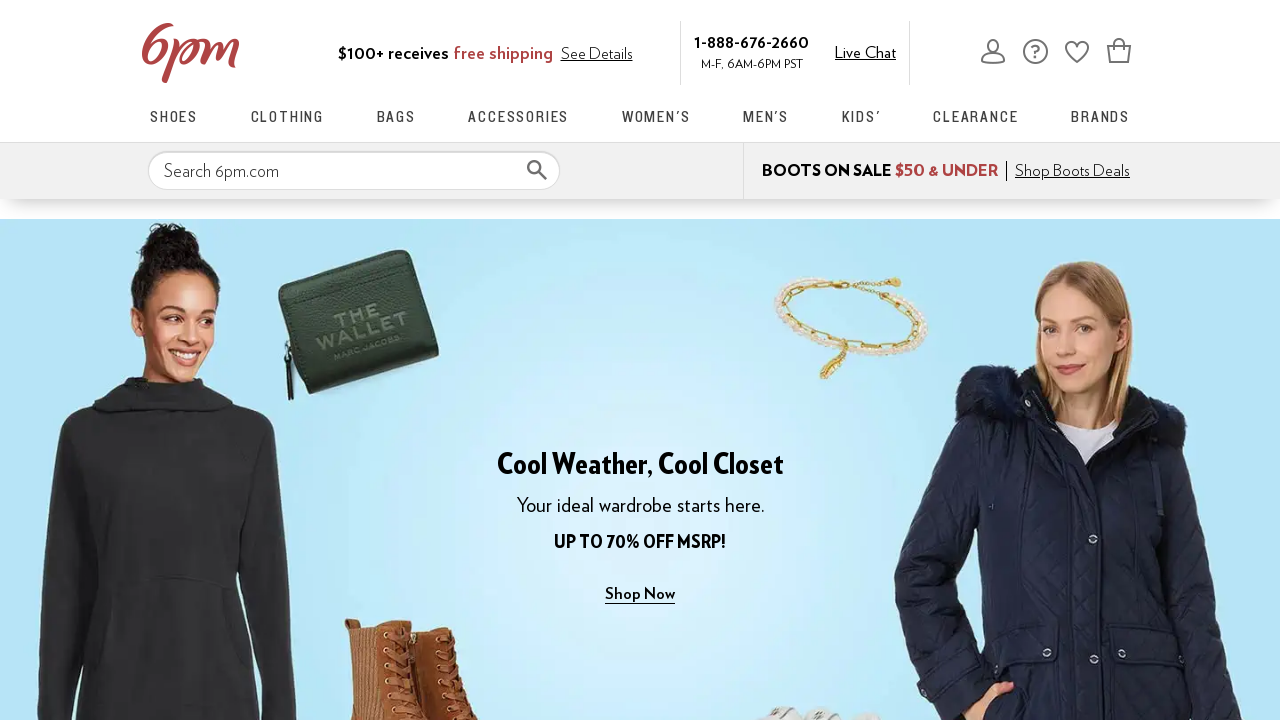

Navigated to 6pm.com shopping website
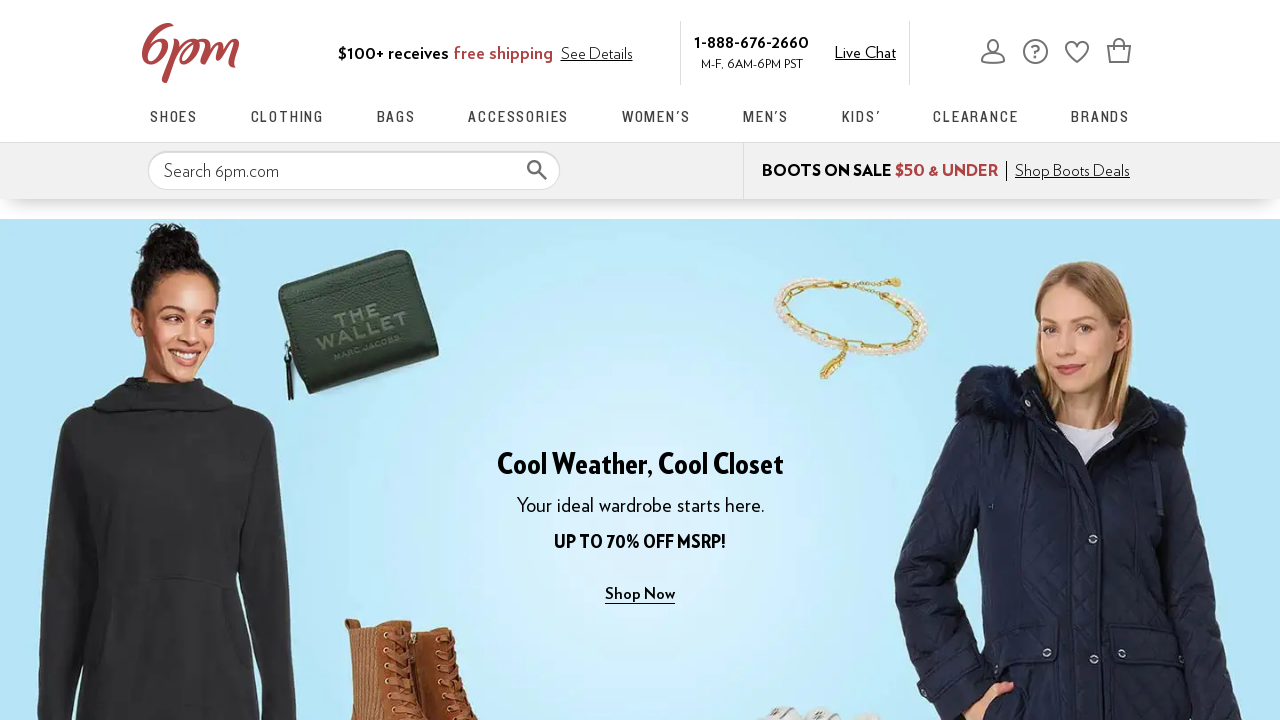

Maximized browser window to 1920x1080
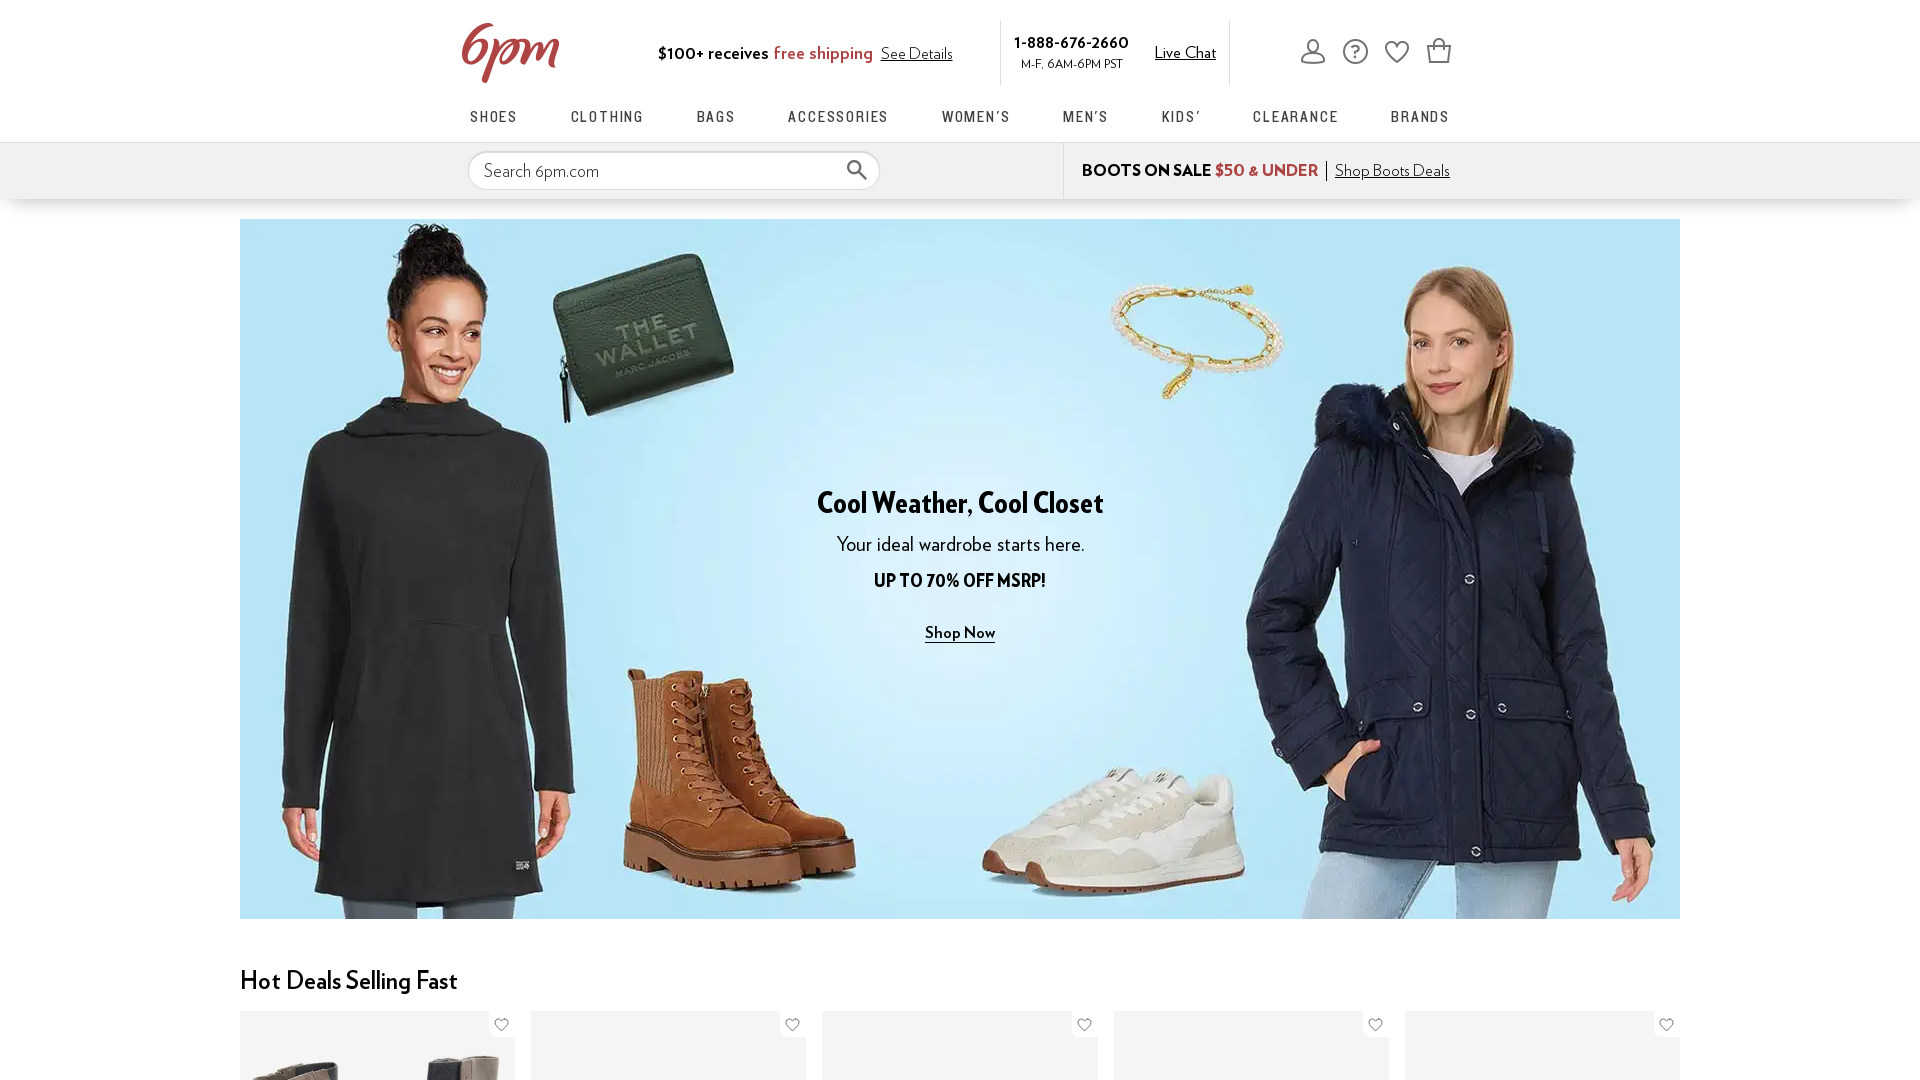

Page fully loaded and DOM content was ready
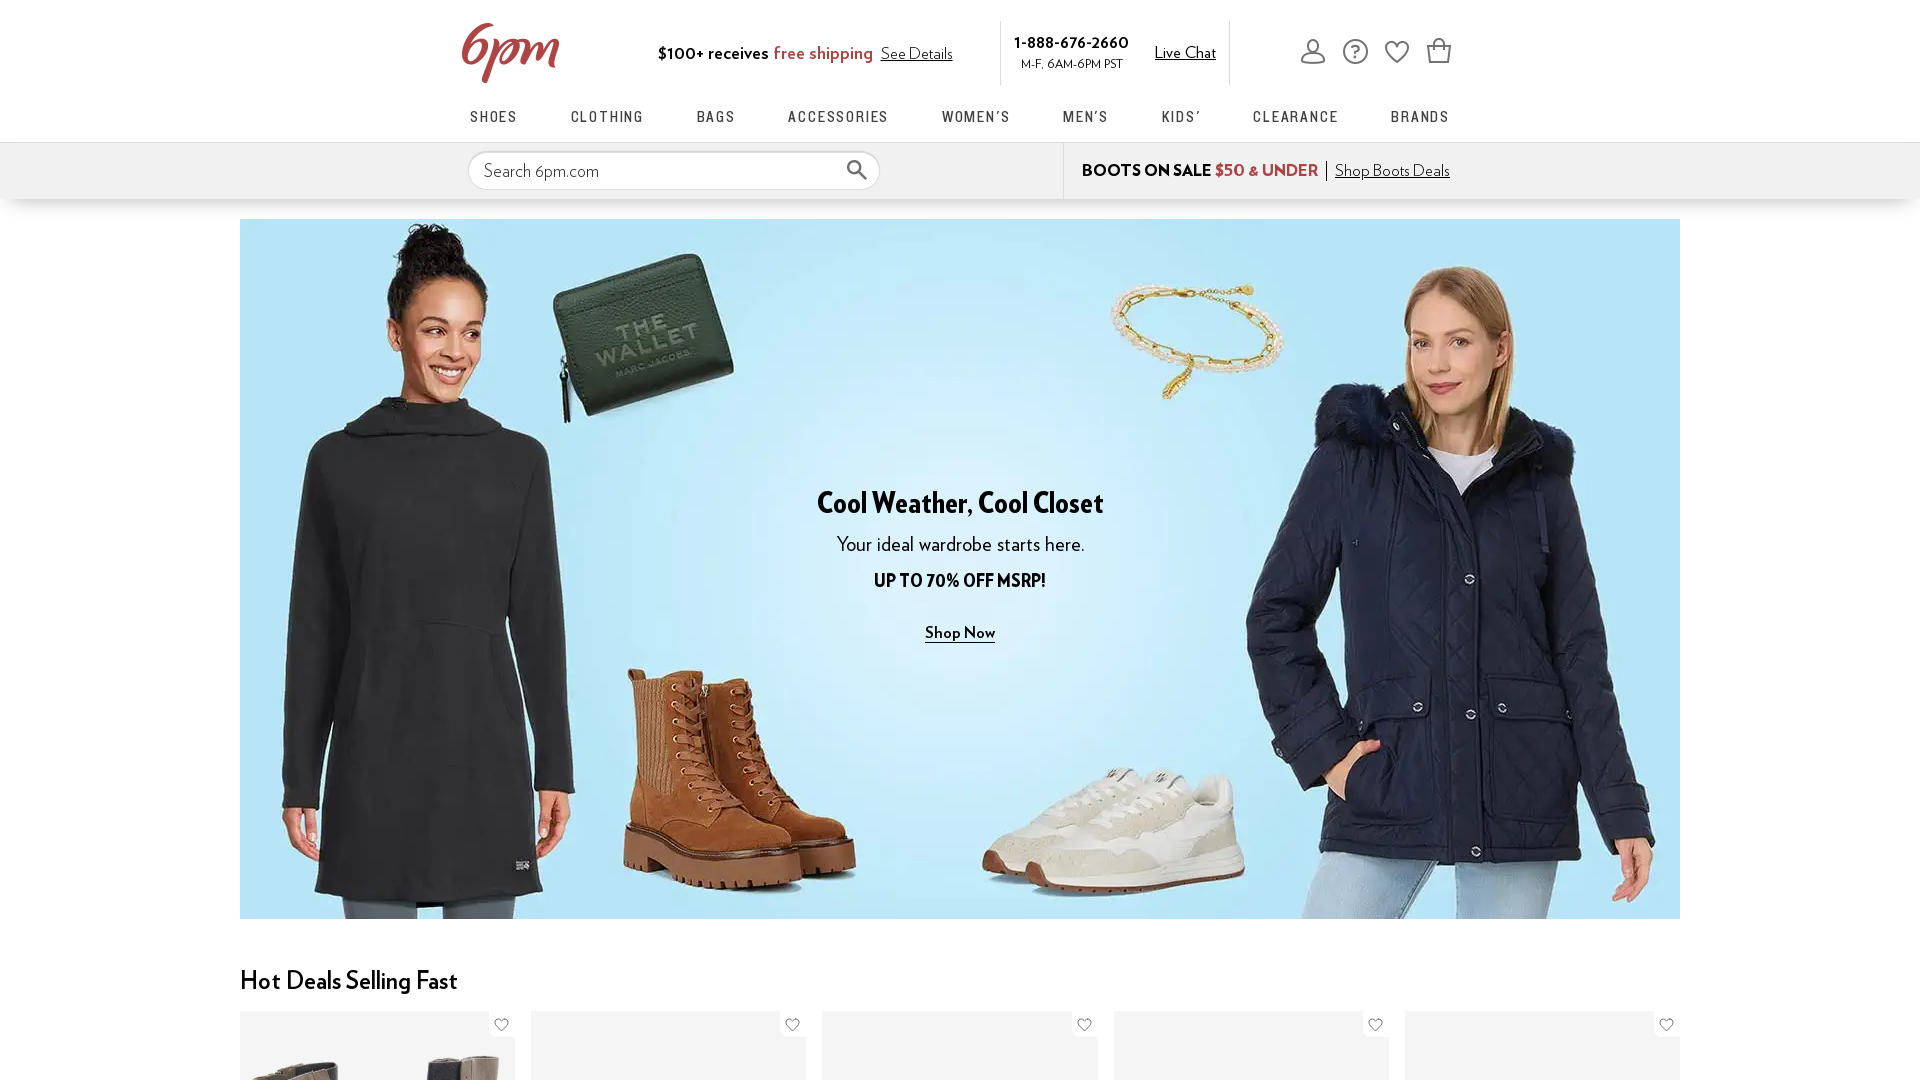

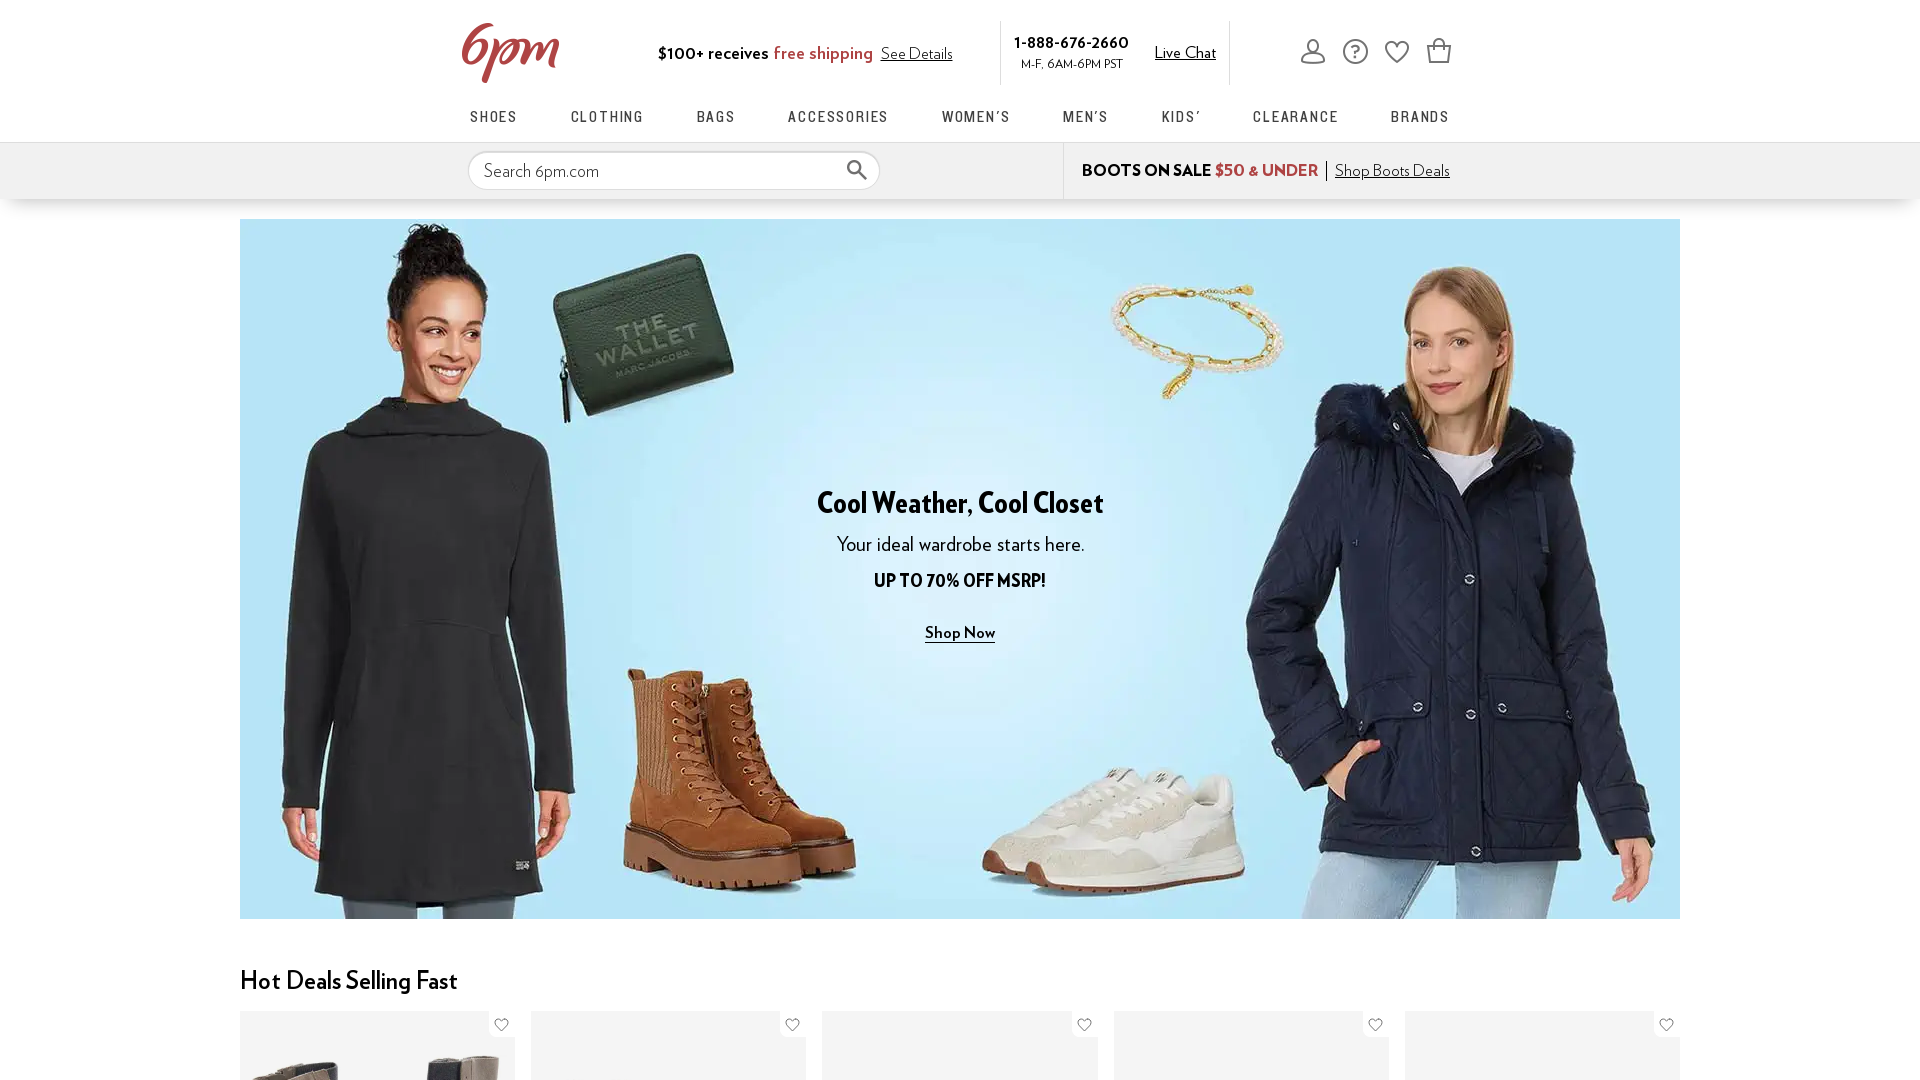